Tests search functionality with special characters in the keyword to verify the site handles them correctly.

Starting URL: https://www.ss.lv/lv/search/

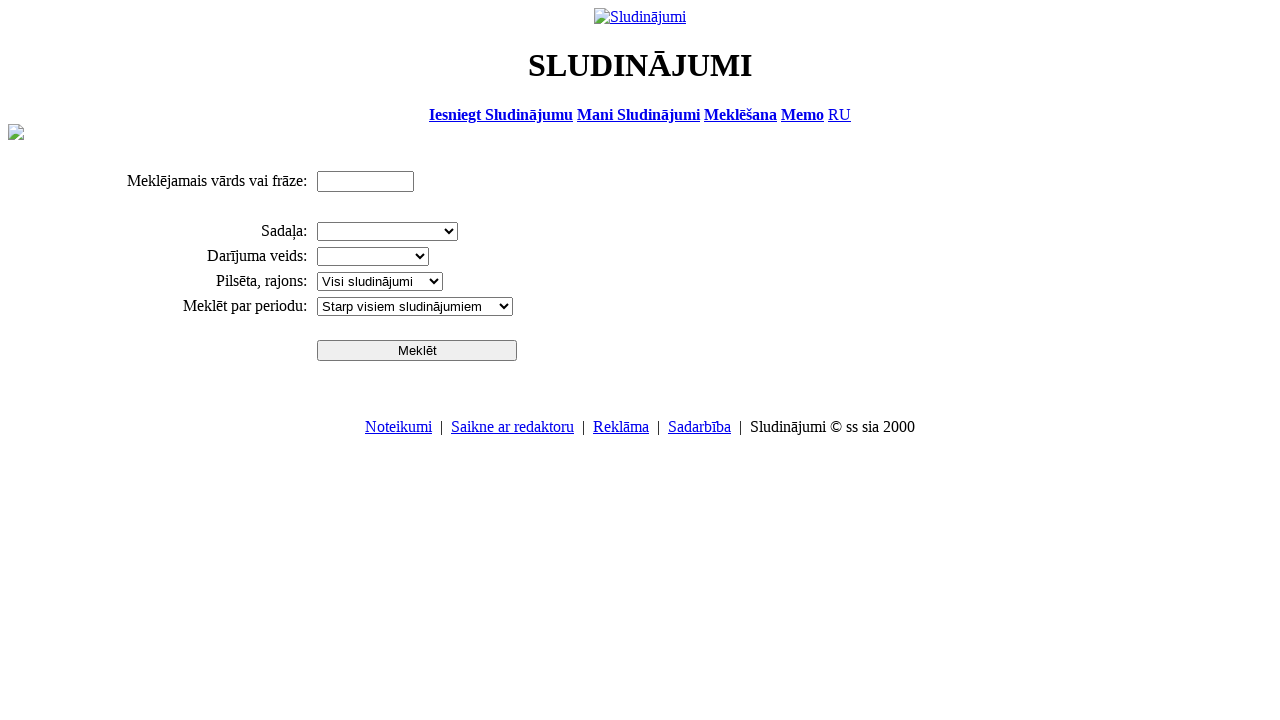

Filled search field with special characters '!@#$%^&*()' on #ptxt
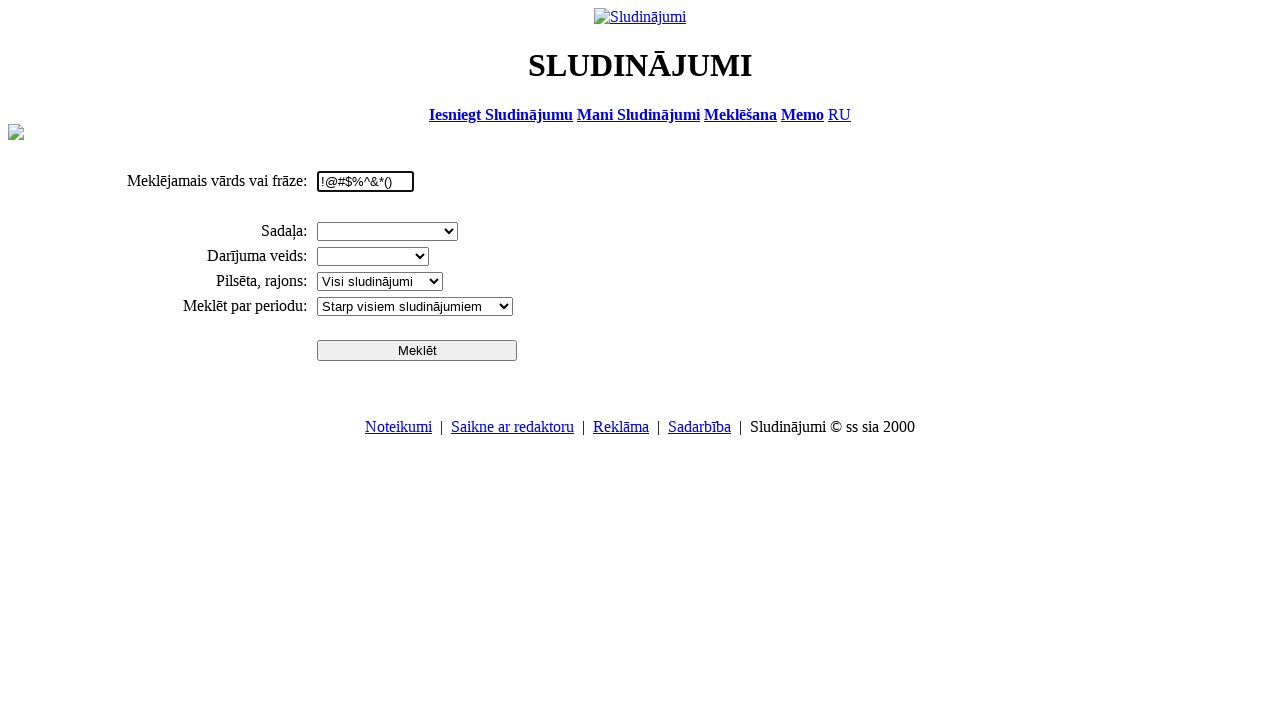

Clicked search button to search for special characters at (417, 350) on input[type='submit']
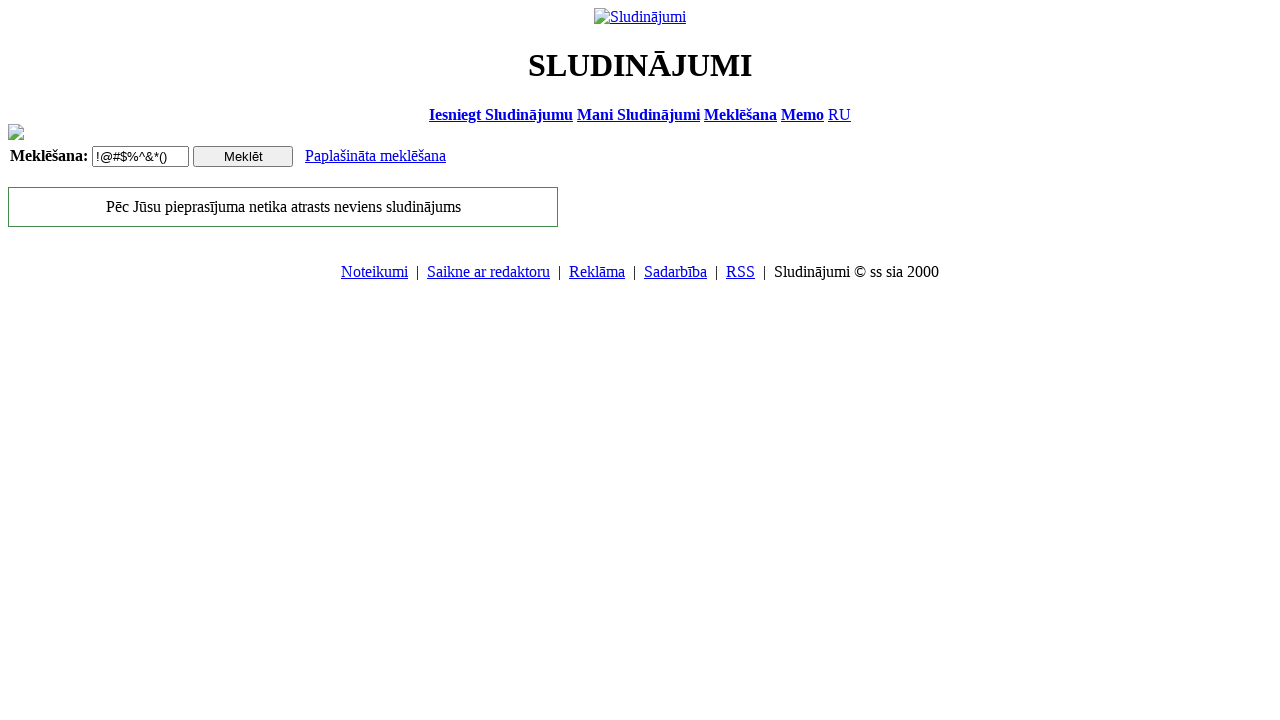

Waited for page to load and network to become idle
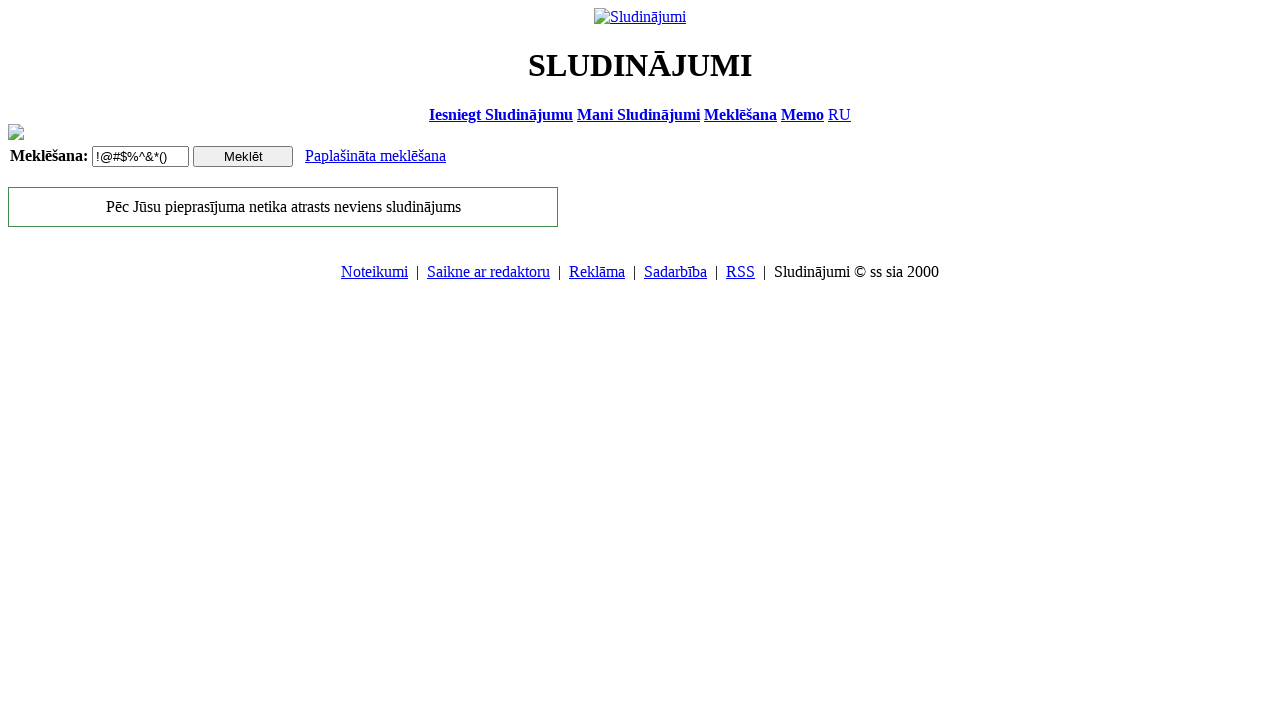

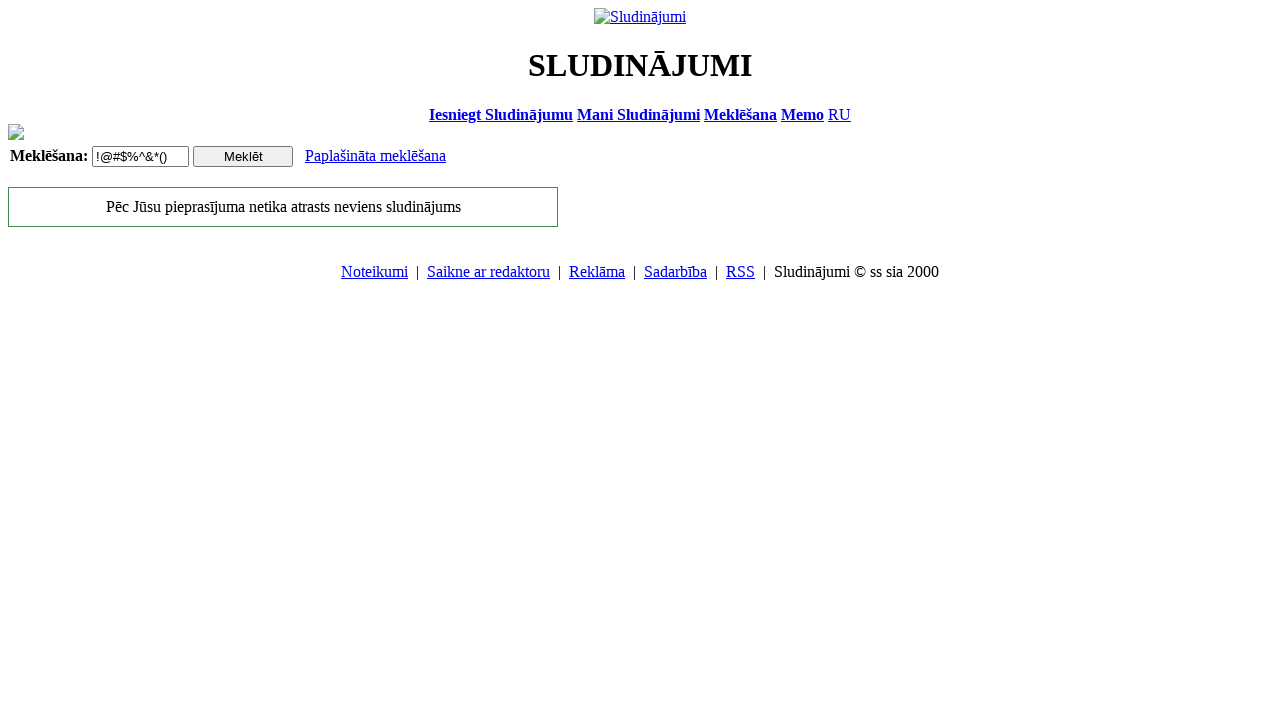